Tests a slow calculator web application by setting a delay value, performing an addition operation (7 + 8), and verifying the result displays 15 after waiting for the calculation to complete.

Starting URL: https://bonigarcia.dev/selenium-webdriver-java/slow-calculator.html

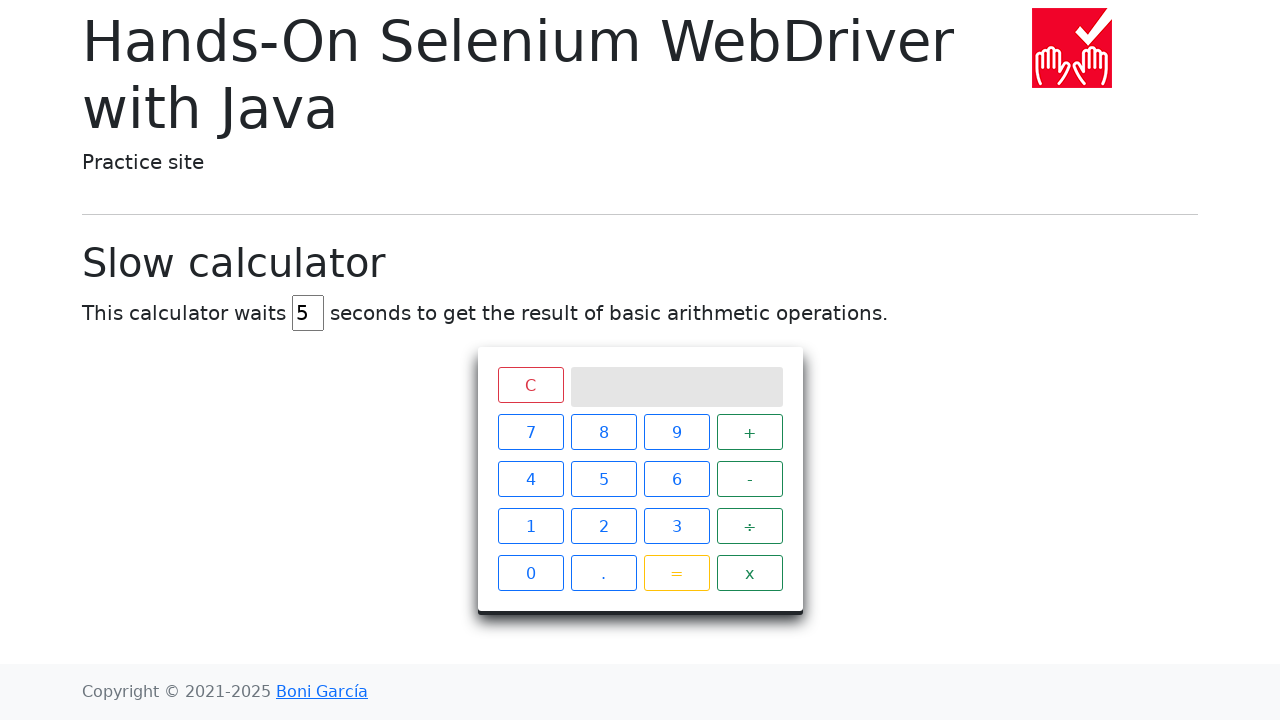

Entered delay value of 45 seconds on #delay
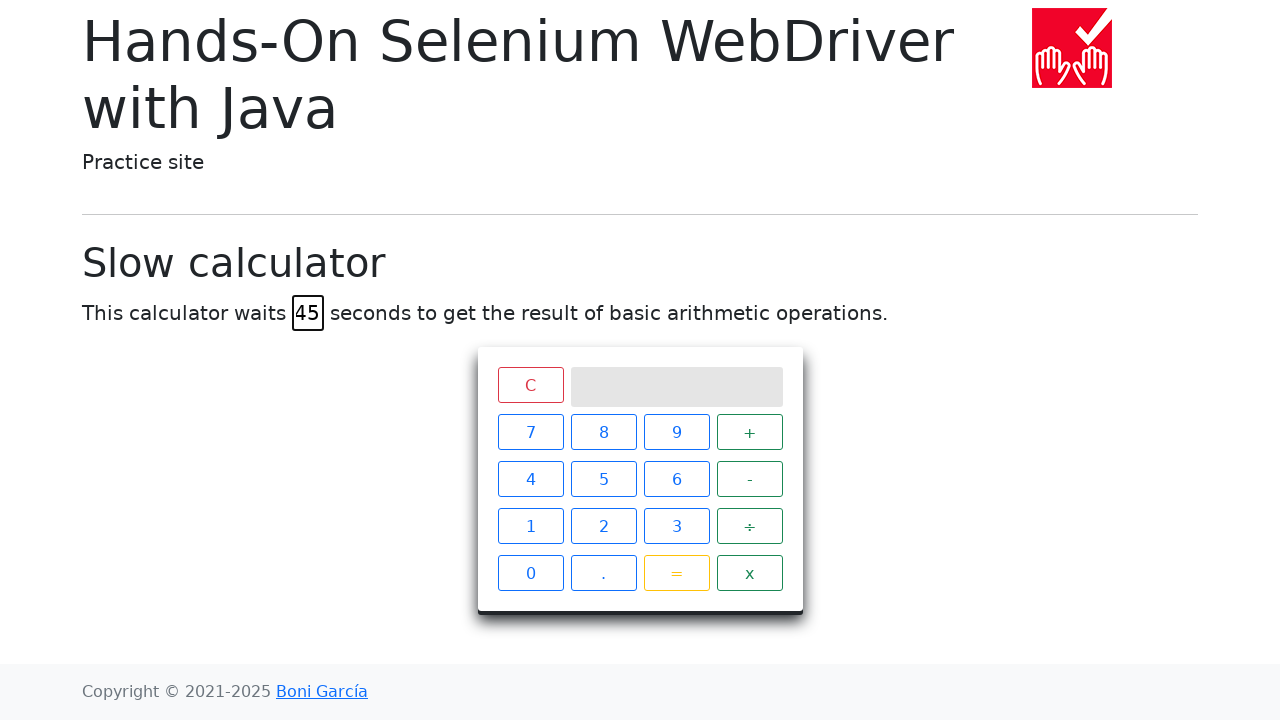

Clicked number 7 at (530, 432) on xpath=//span[text()='7']
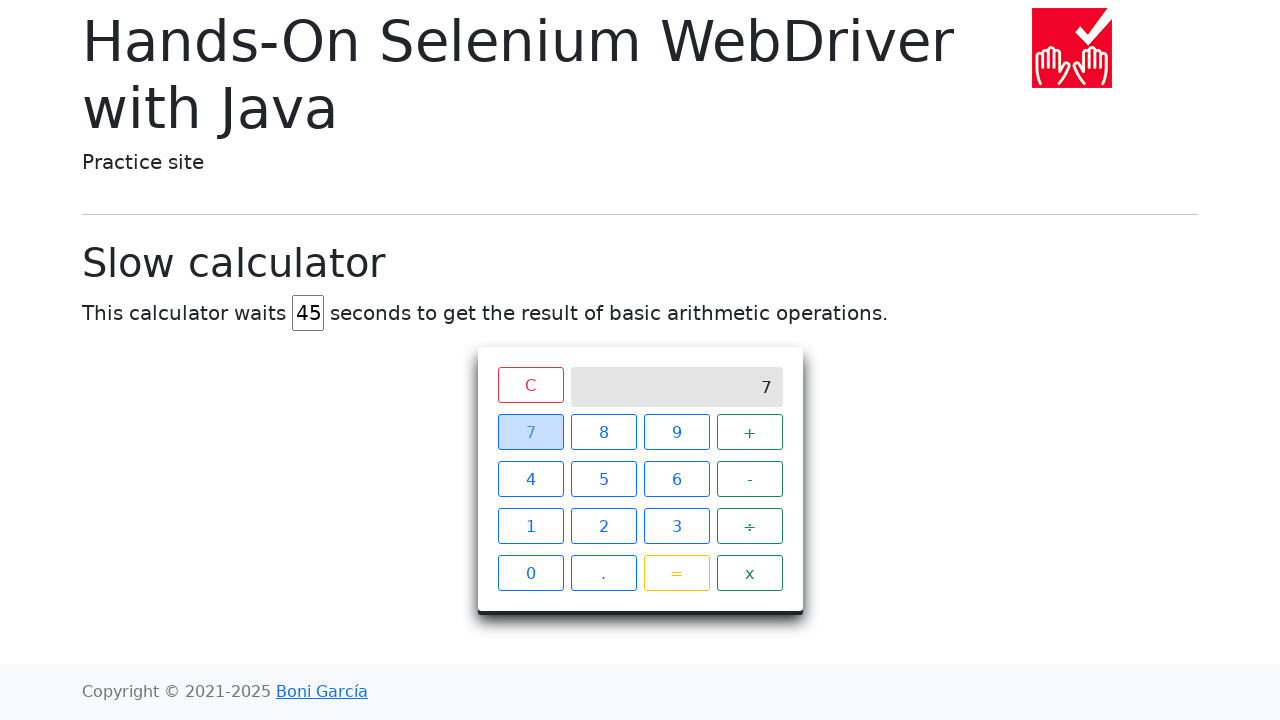

Clicked the plus operator at (750, 432) on xpath=//span[text()='+']
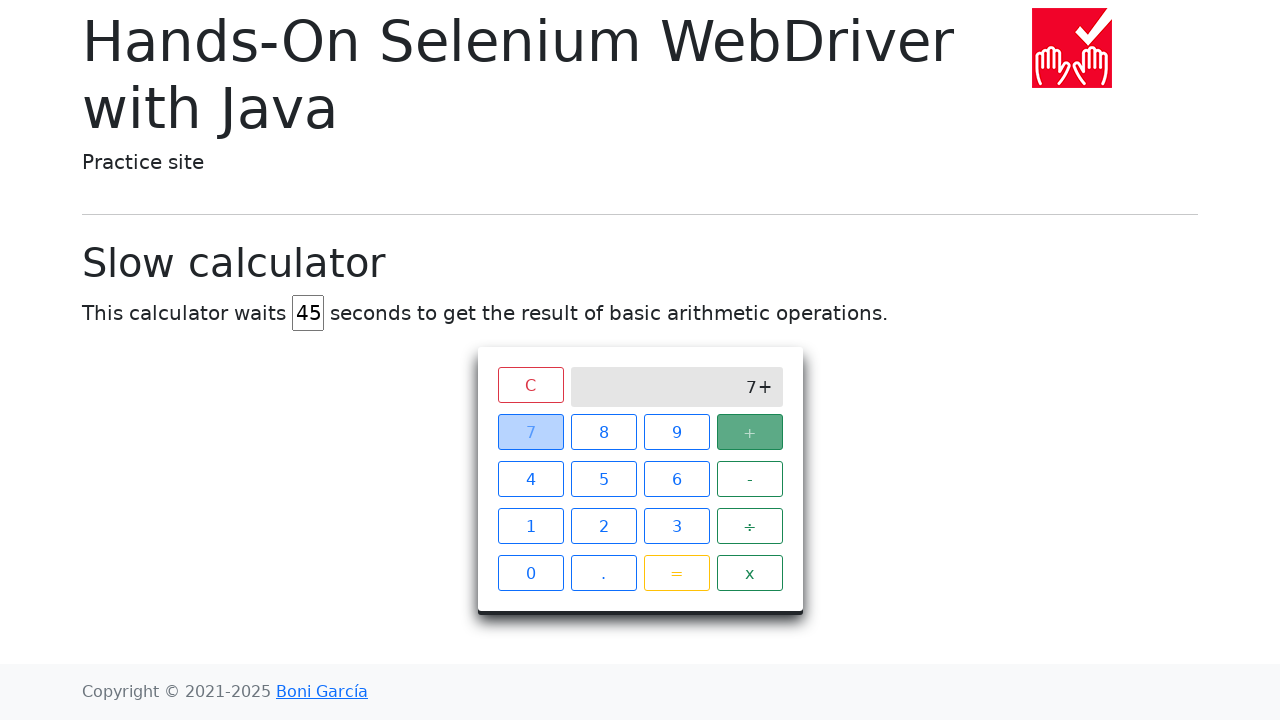

Clicked number 8 at (604, 432) on xpath=//span[text()='8']
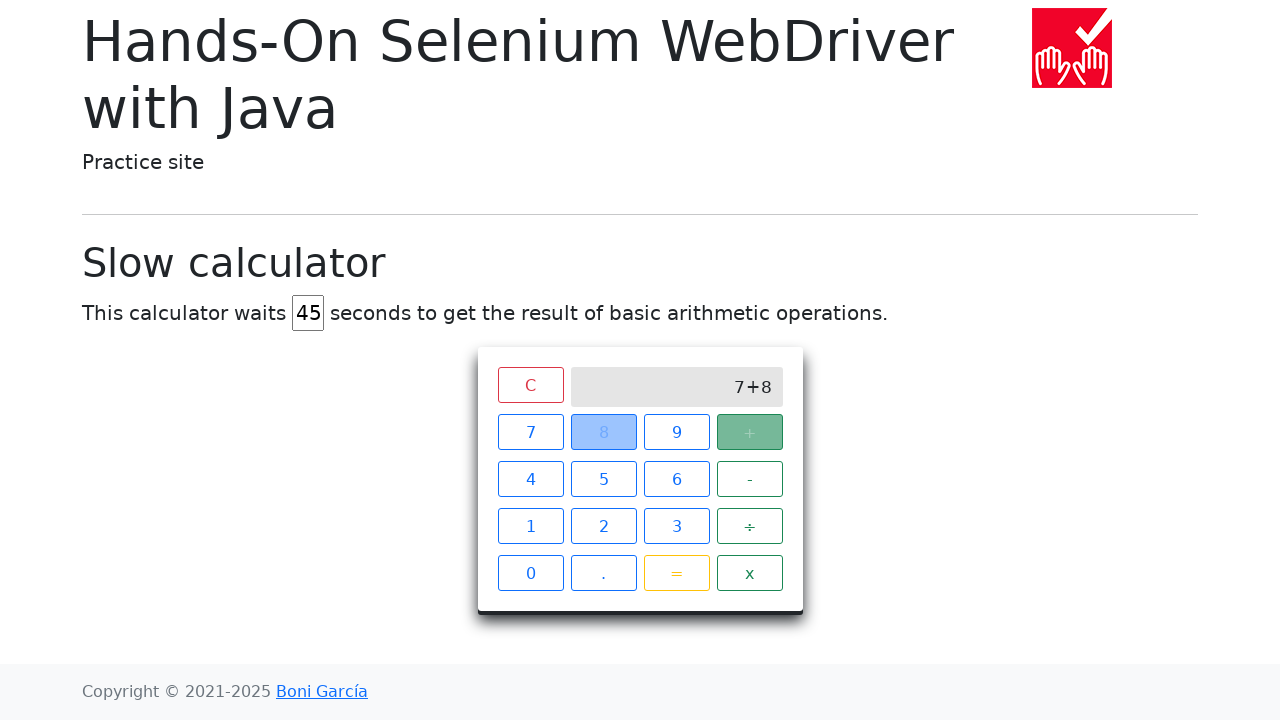

Clicked equals button to perform calculation at (676, 573) on xpath=//span[text()='=']
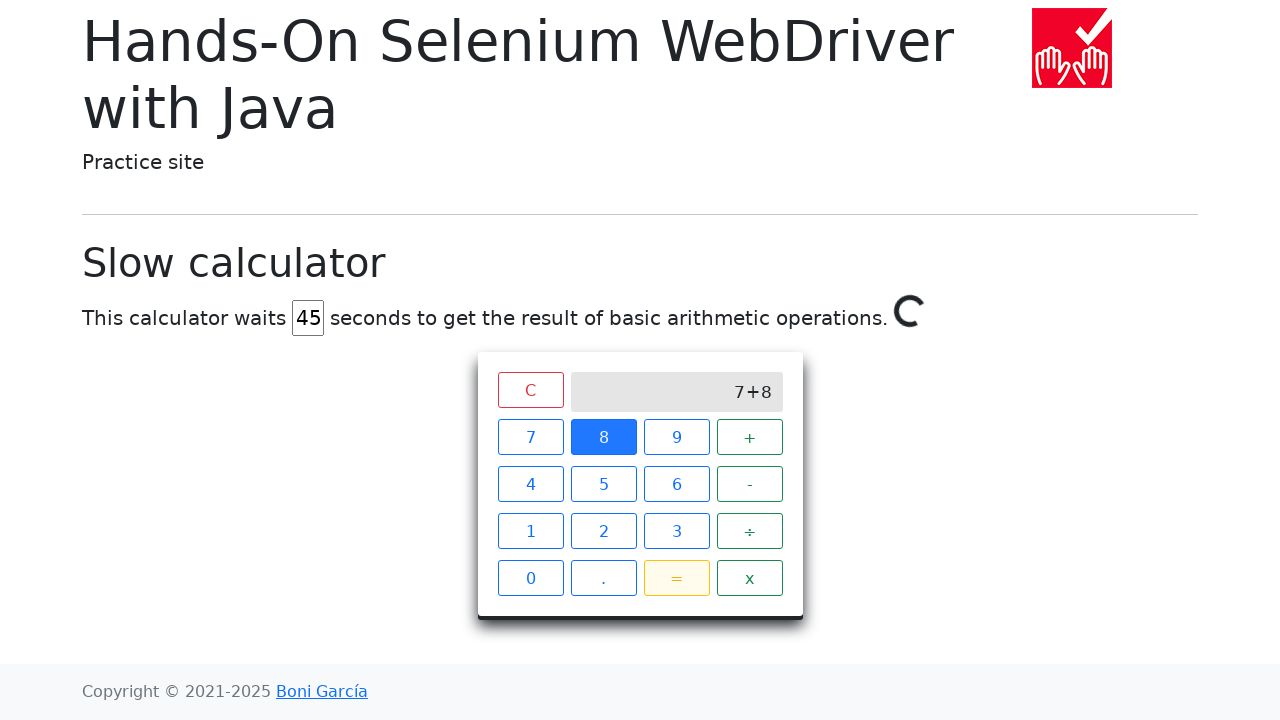

Result 15 displayed after calculation completed
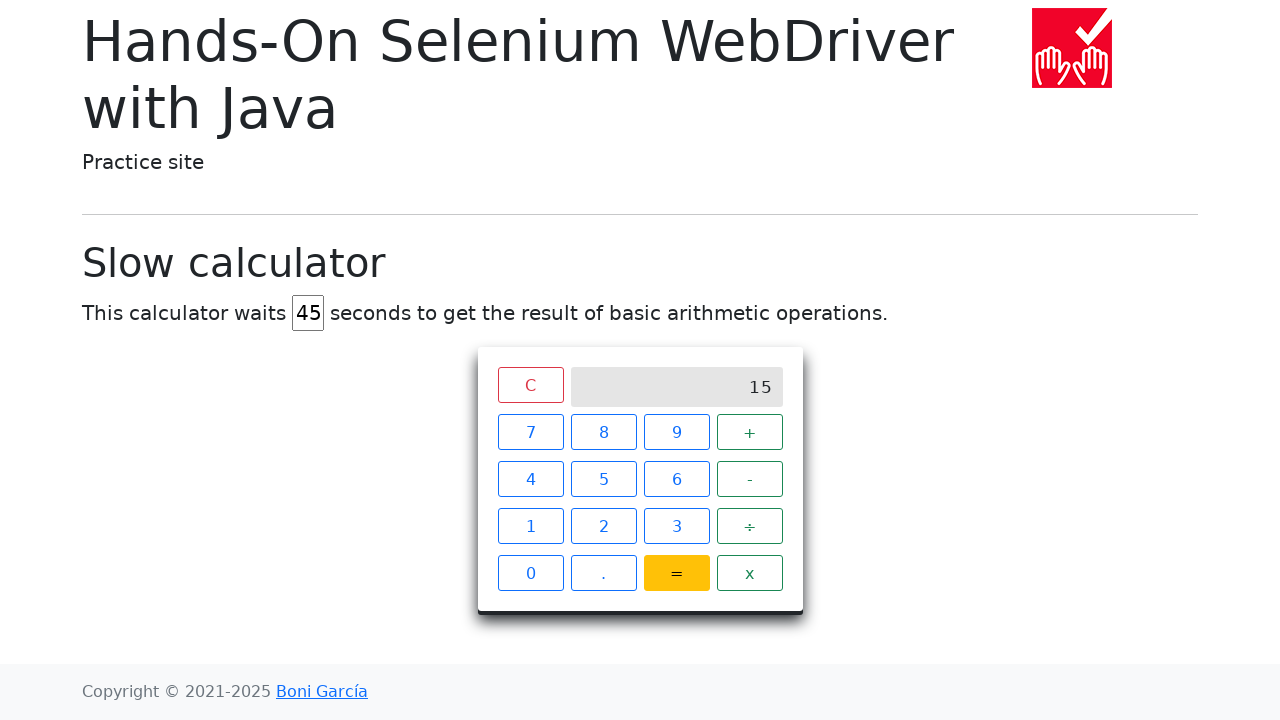

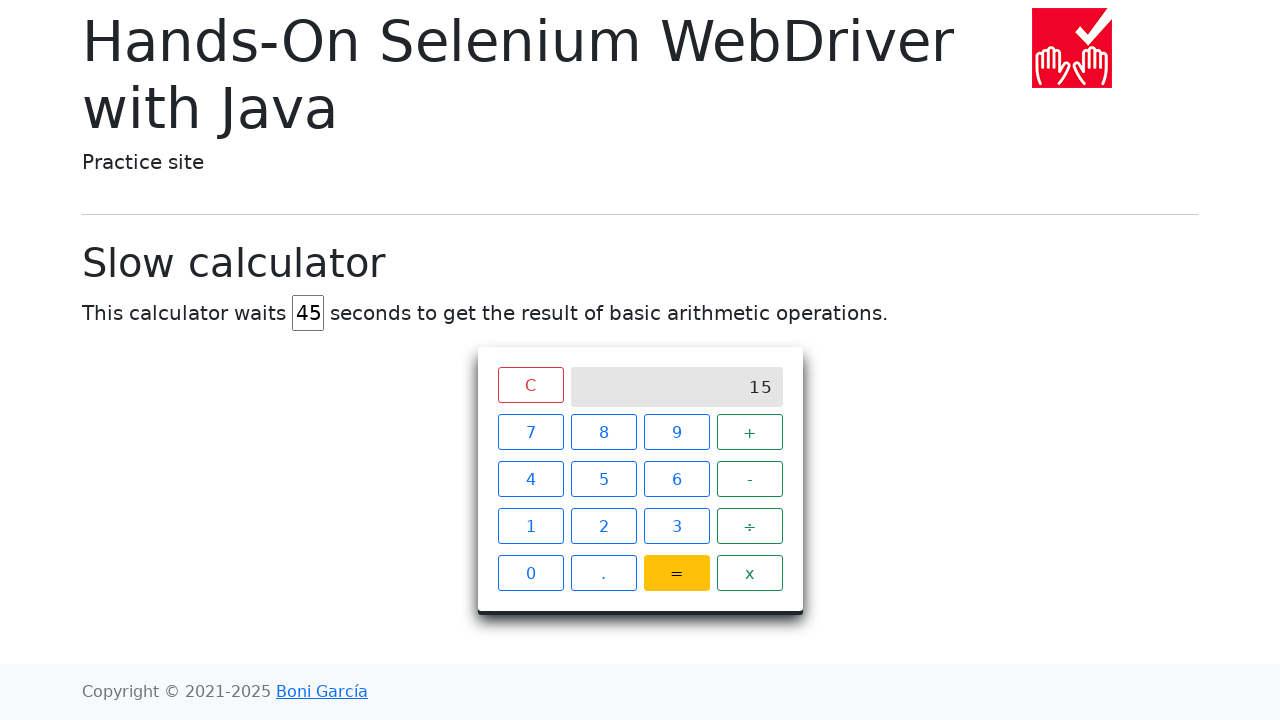